Tests a slow calculator application by setting a delay, performing a simple addition (7 + 8), and verifying the result equals 15

Starting URL: https://bonigarcia.dev/selenium-webdriver-java/slow-calculator.html

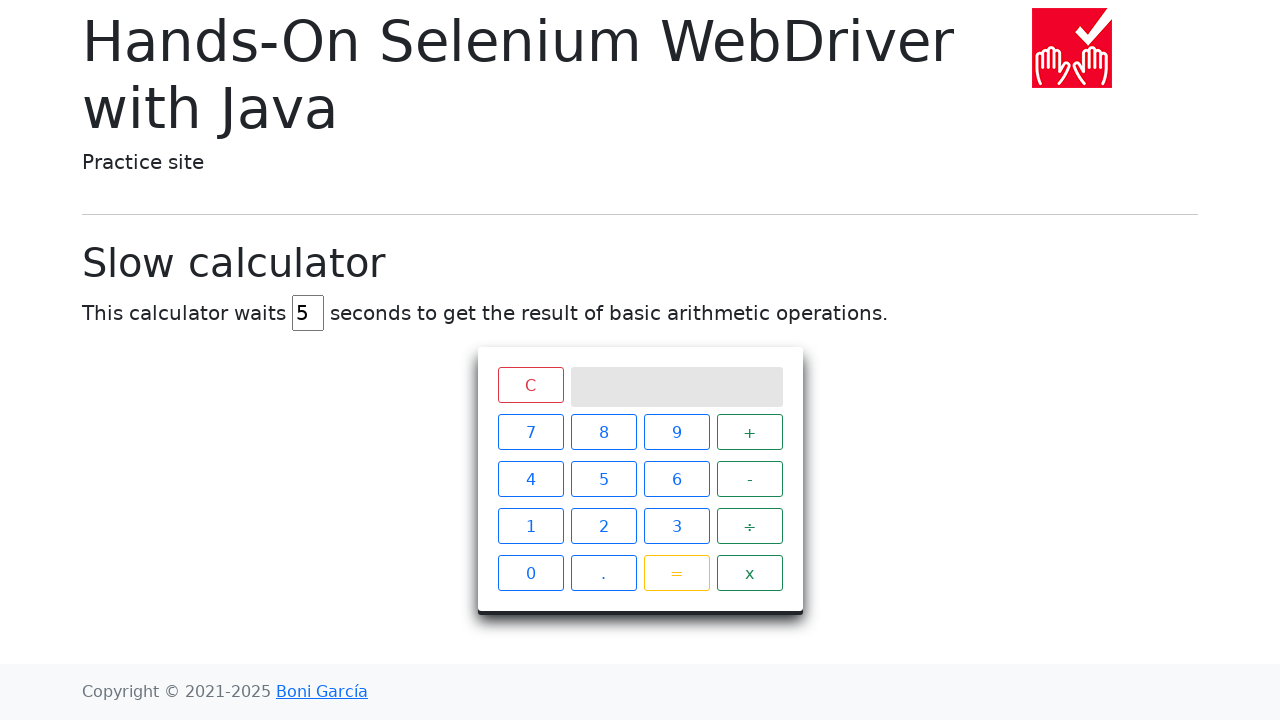

Navigated to slow calculator application
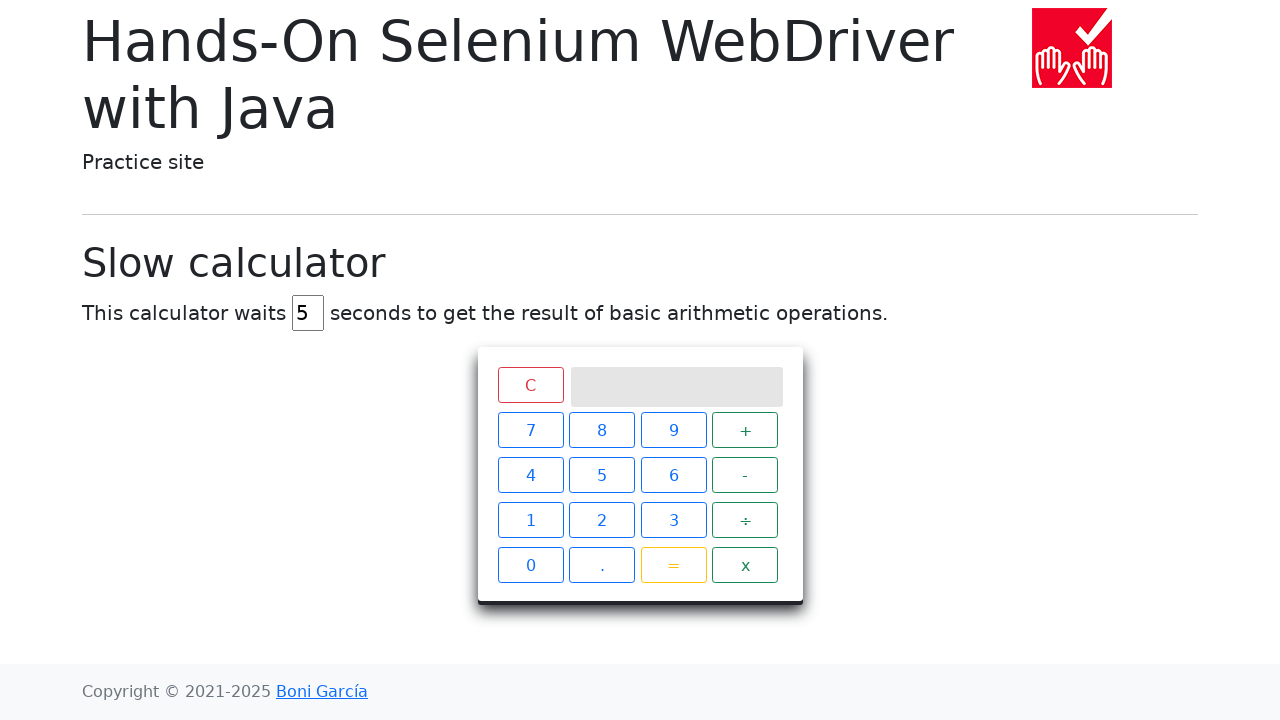

Cleared the delay field on #delay
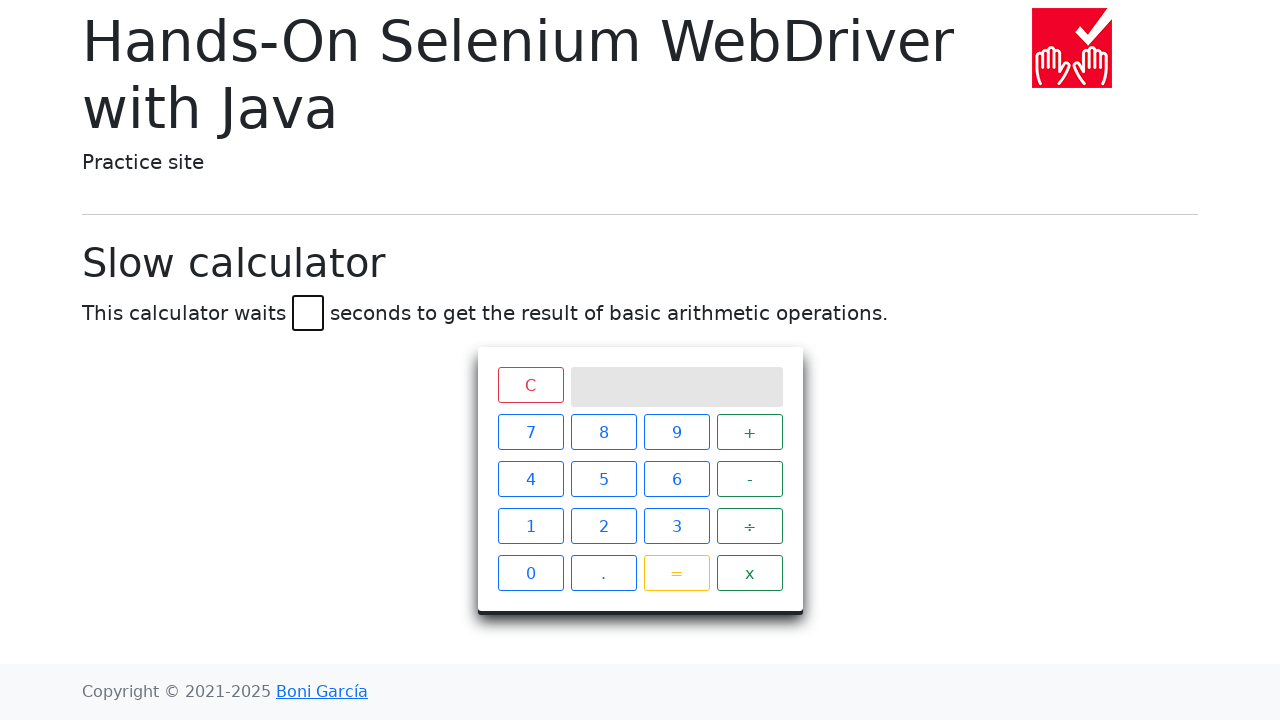

Set delay to 45 seconds on #delay
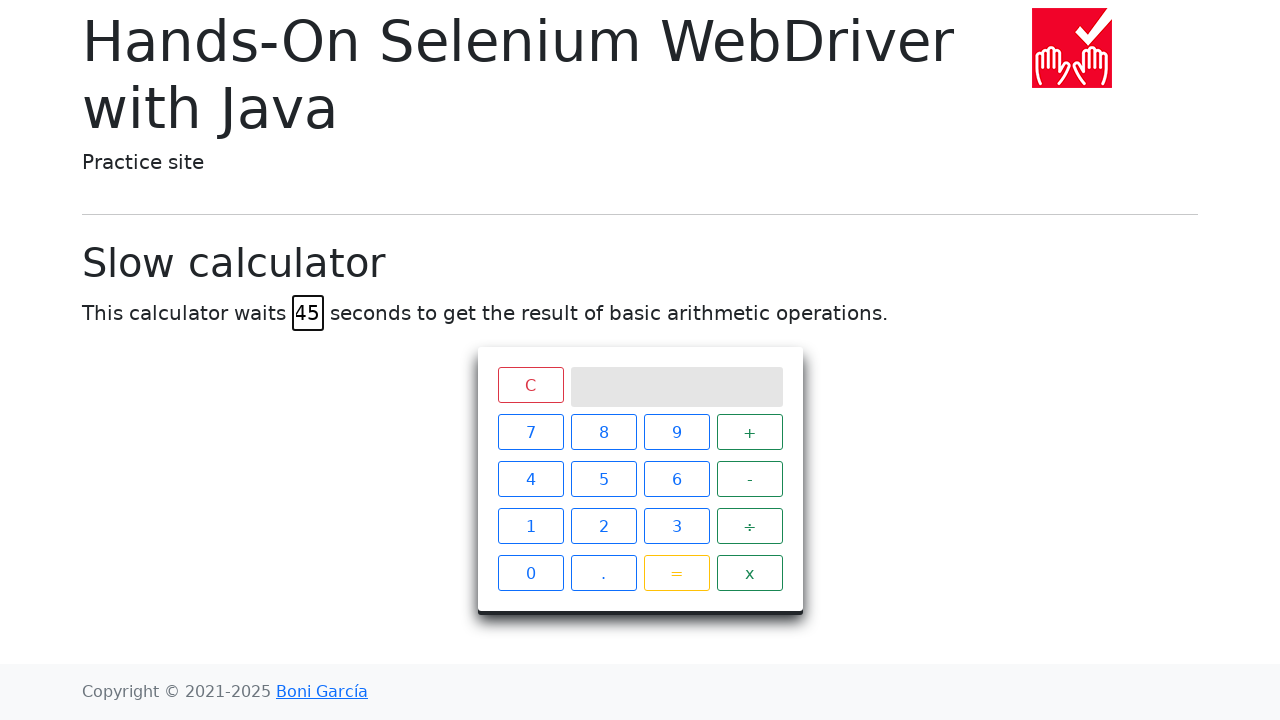

Clicked number 7 at (530, 432) on span:has-text("7")
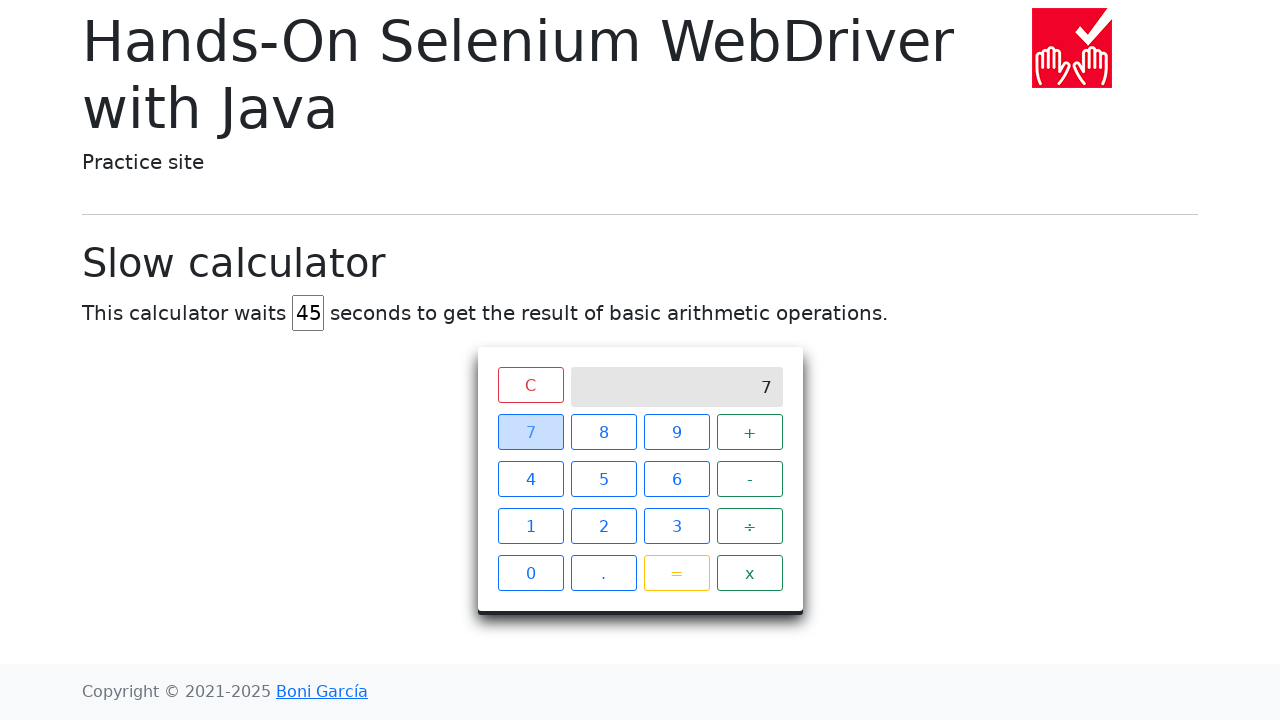

Clicked plus operator at (750, 432) on span:has-text("+")
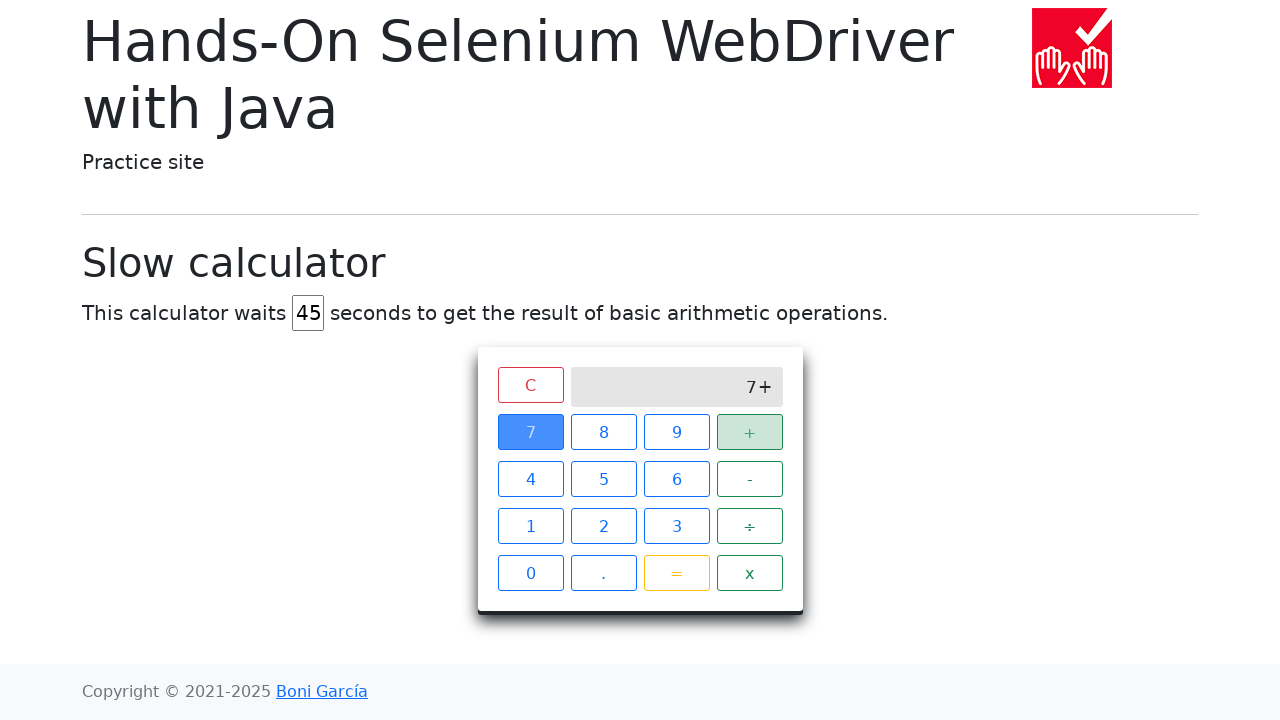

Clicked number 8 at (604, 432) on span:has-text("8")
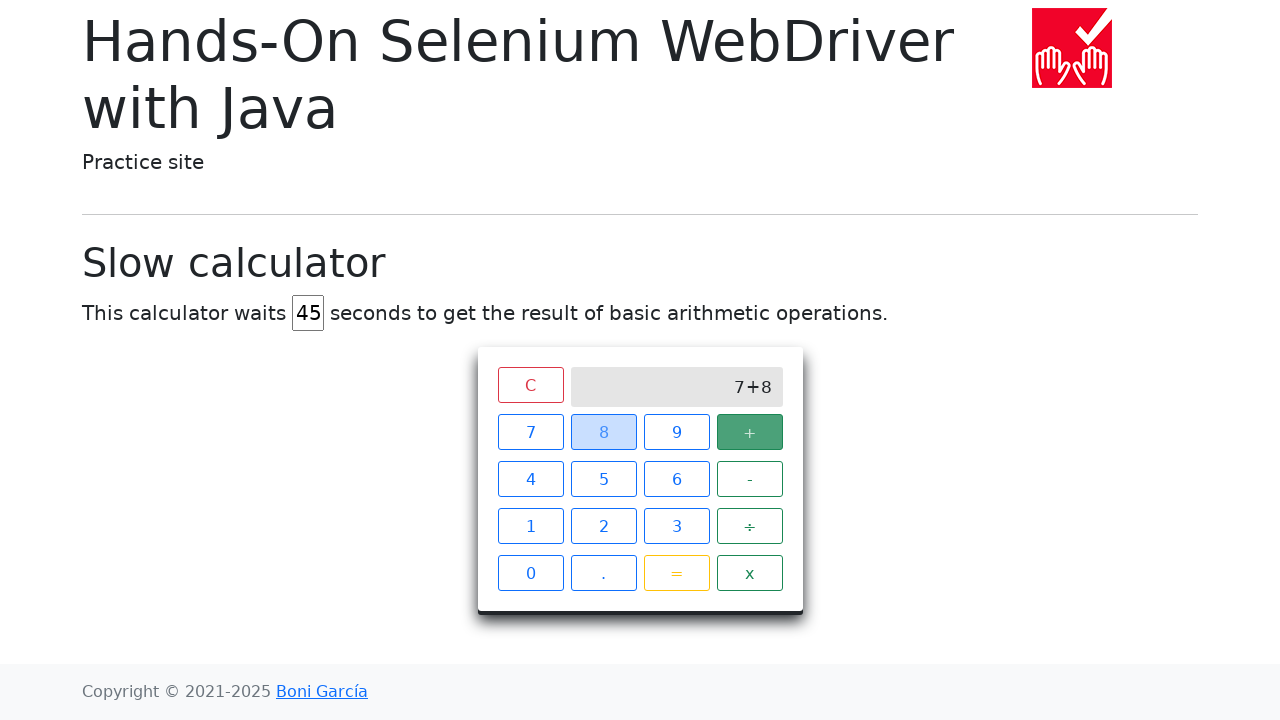

Clicked equals button to calculate 7 + 8 at (676, 573) on span:has-text("=")
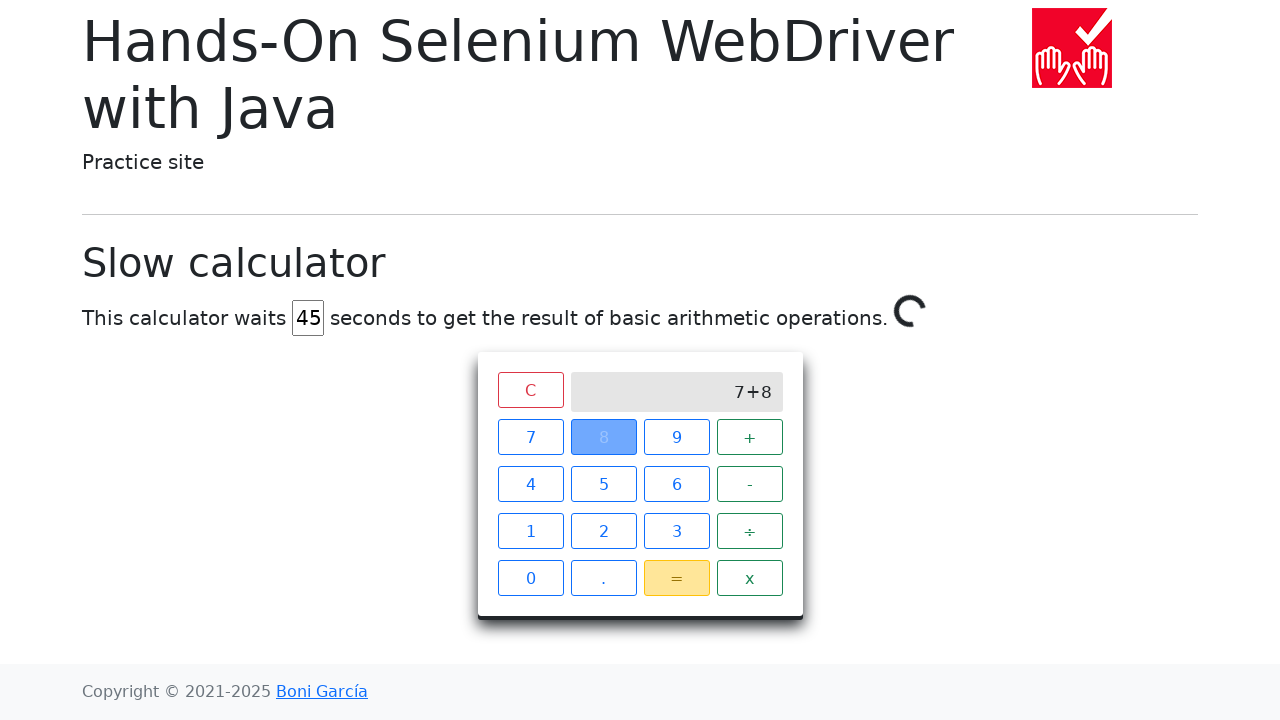

Calculation completed and result appeared as 15
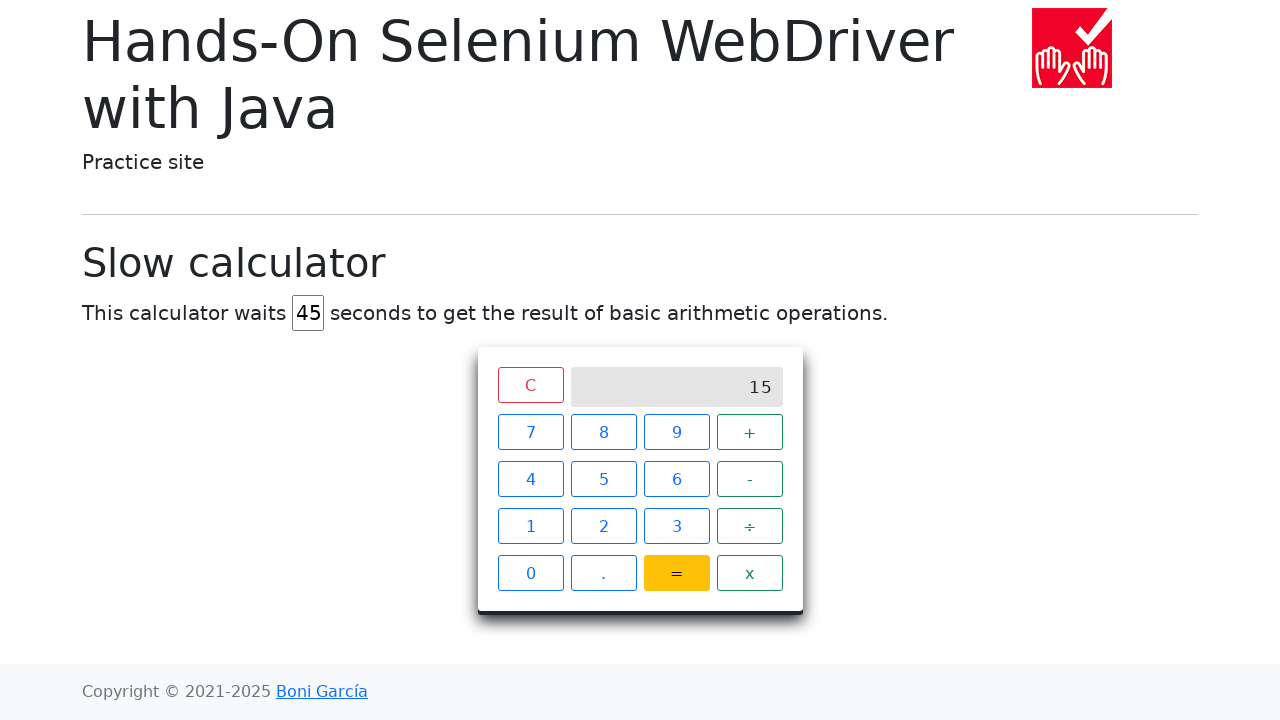

Retrieved result text content from calculator screen
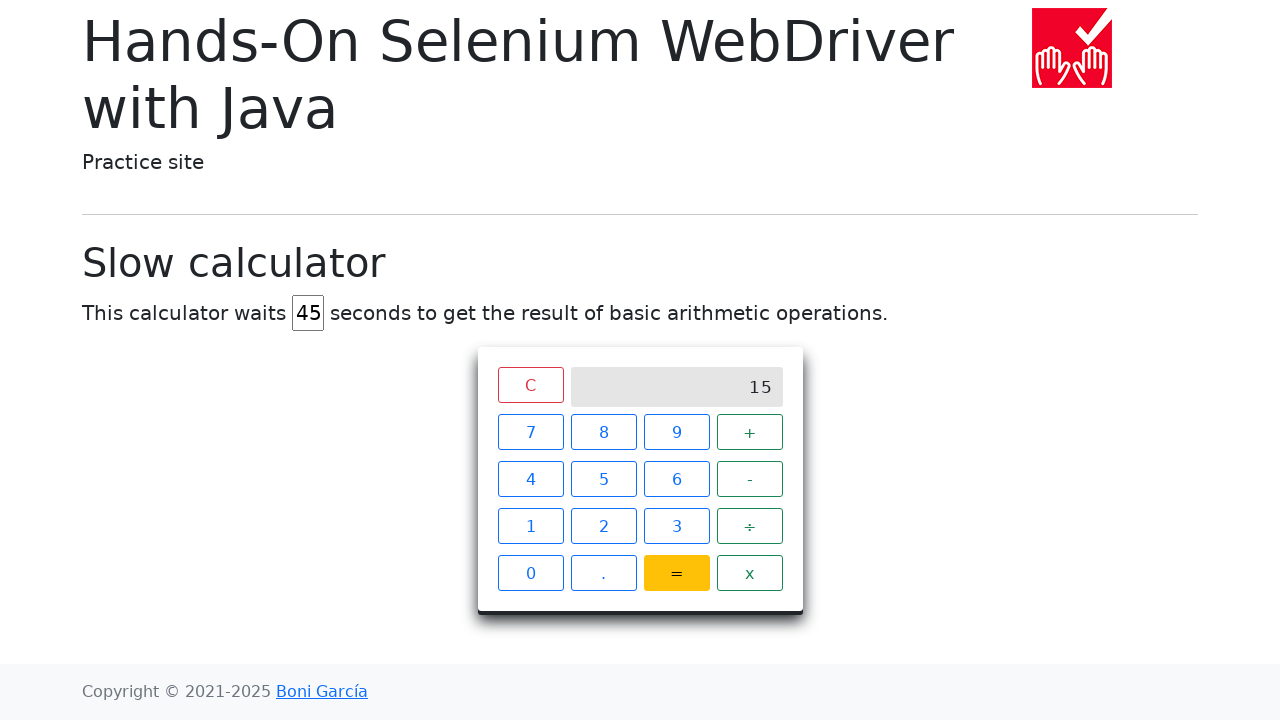

Verified that result equals 15
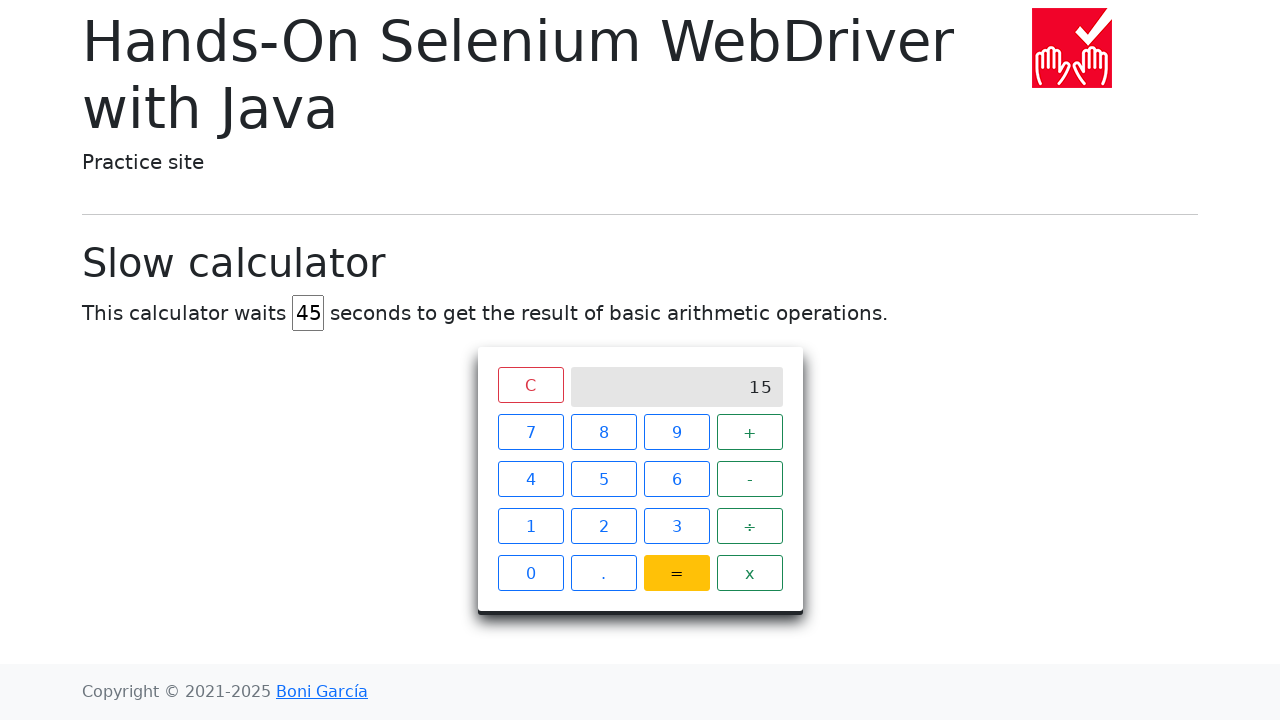

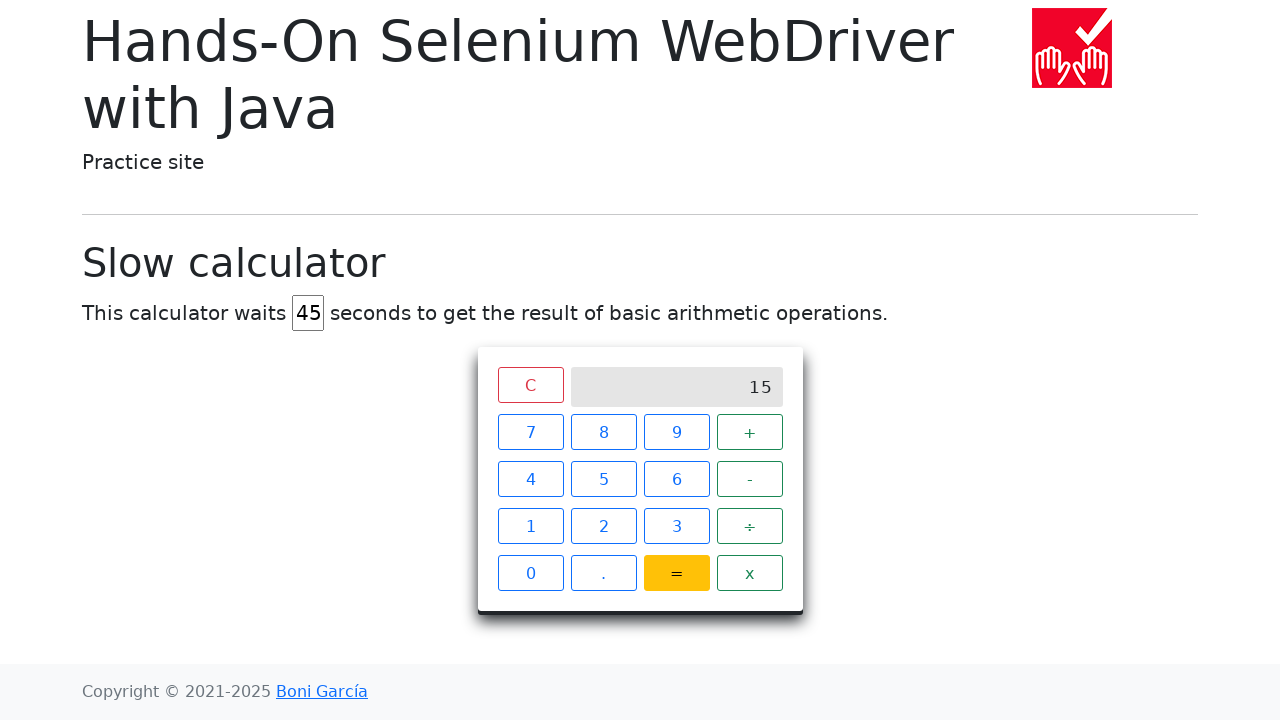